Tests drag and drop functionality by dragging element A onto element B

Starting URL: https://crossbrowsertesting.github.io/drag-and-drop

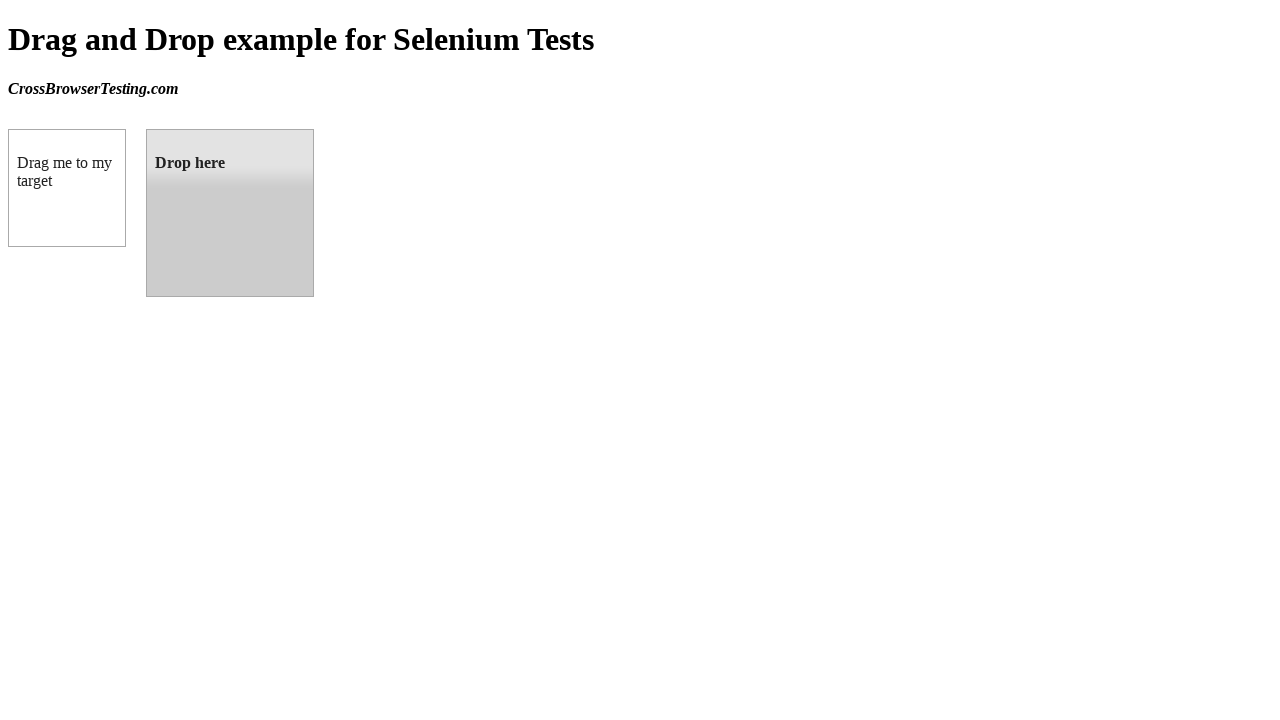

Located draggable element (box A)
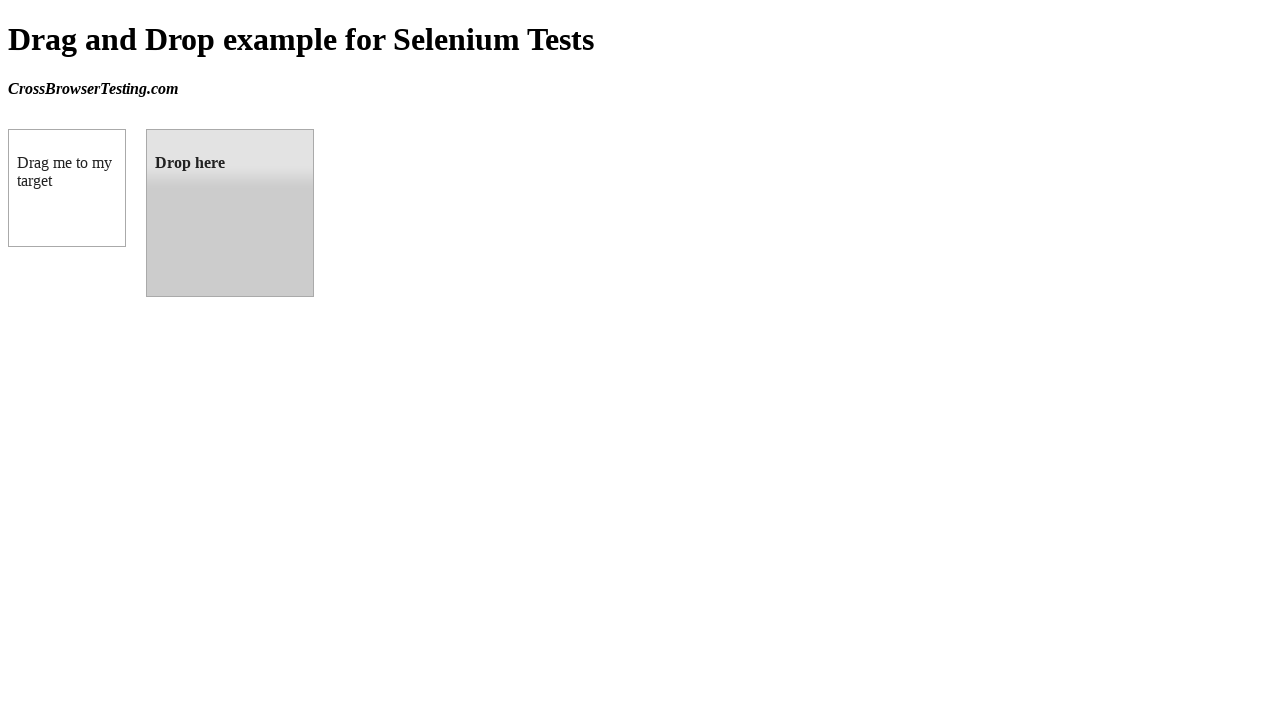

Located droppable element (box B)
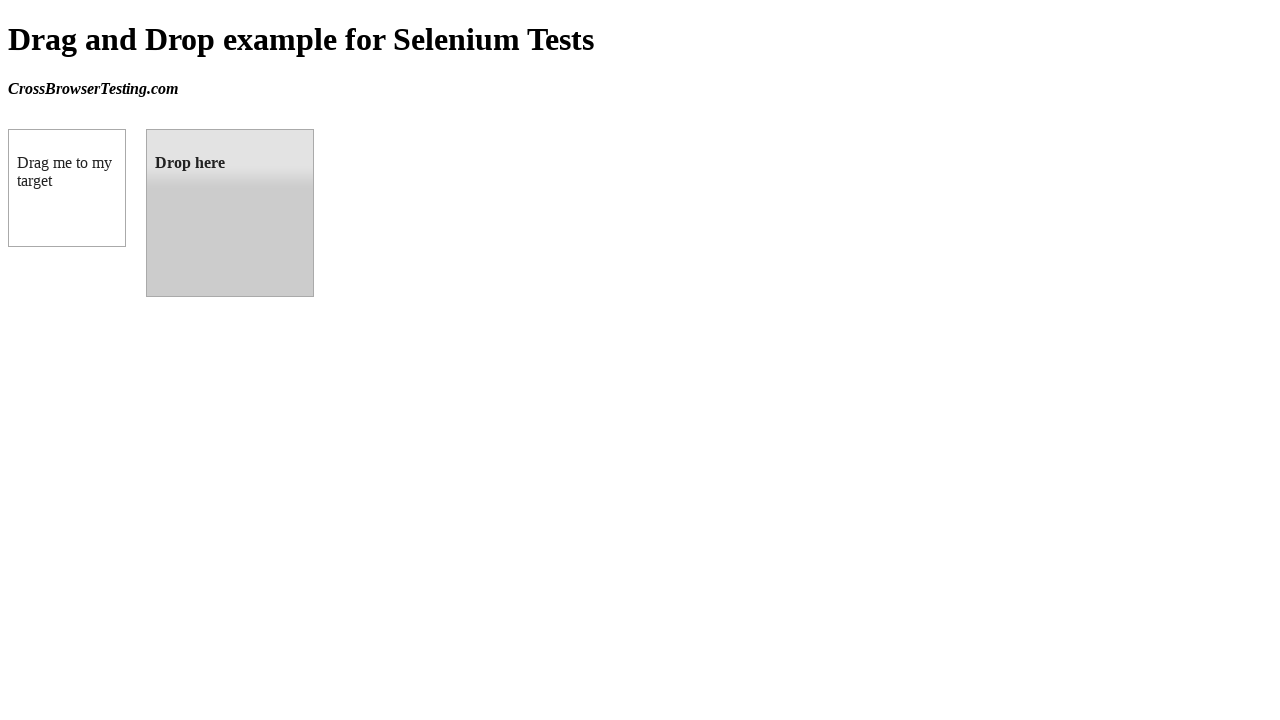

Dragged box A onto box B at (230, 213)
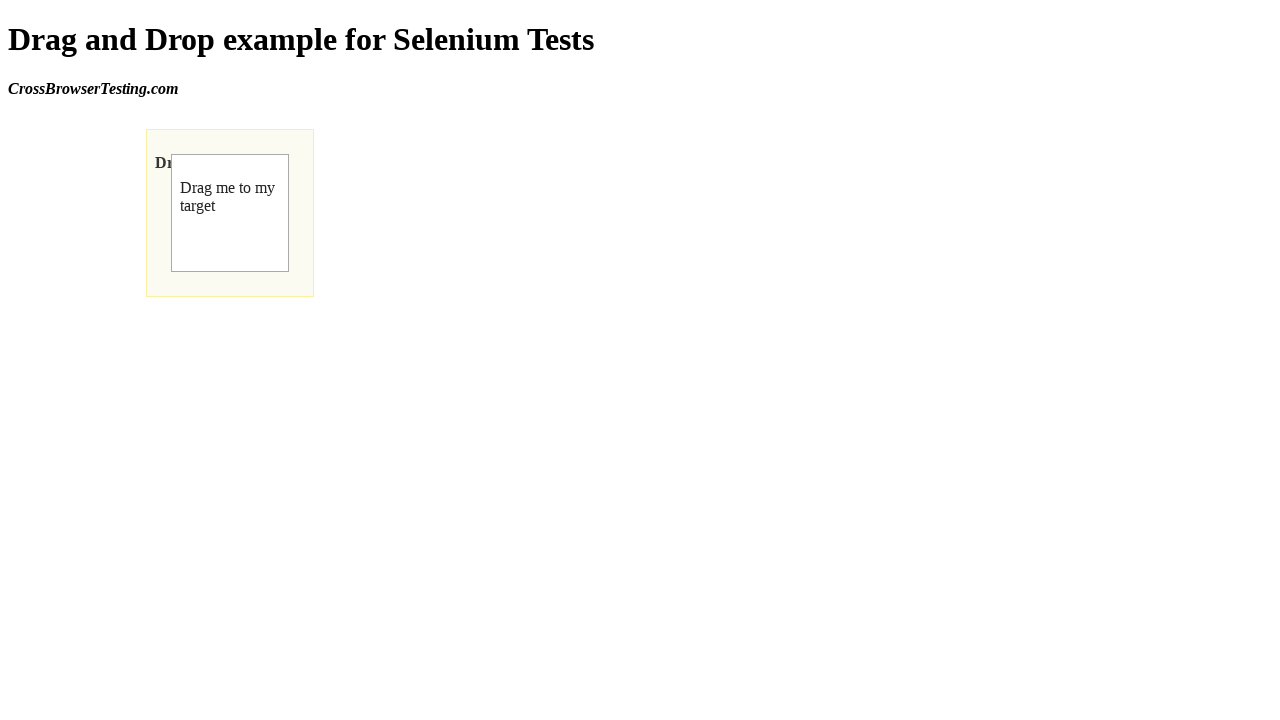

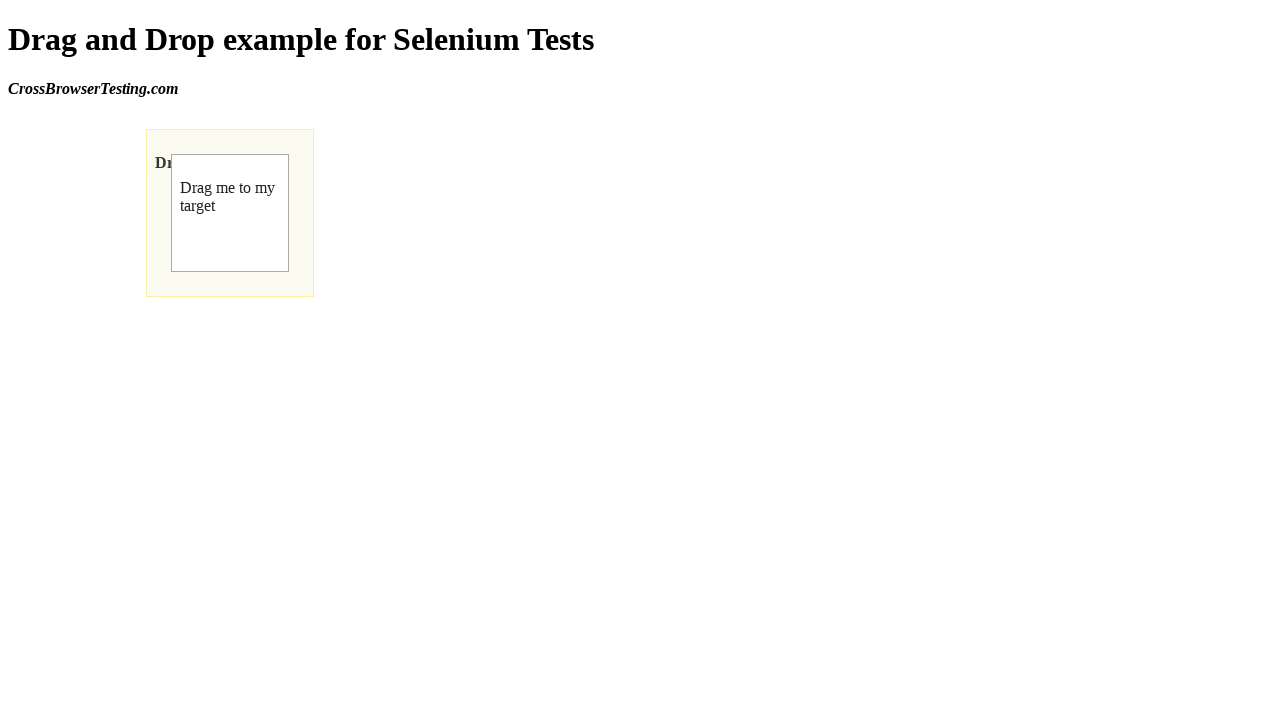